Opens a new tab, navigates to a different URL to get text from a course link, then switches back to the original tab and fills a form field with that text

Starting URL: https://rahulshettyacademy.com/angularpractice/

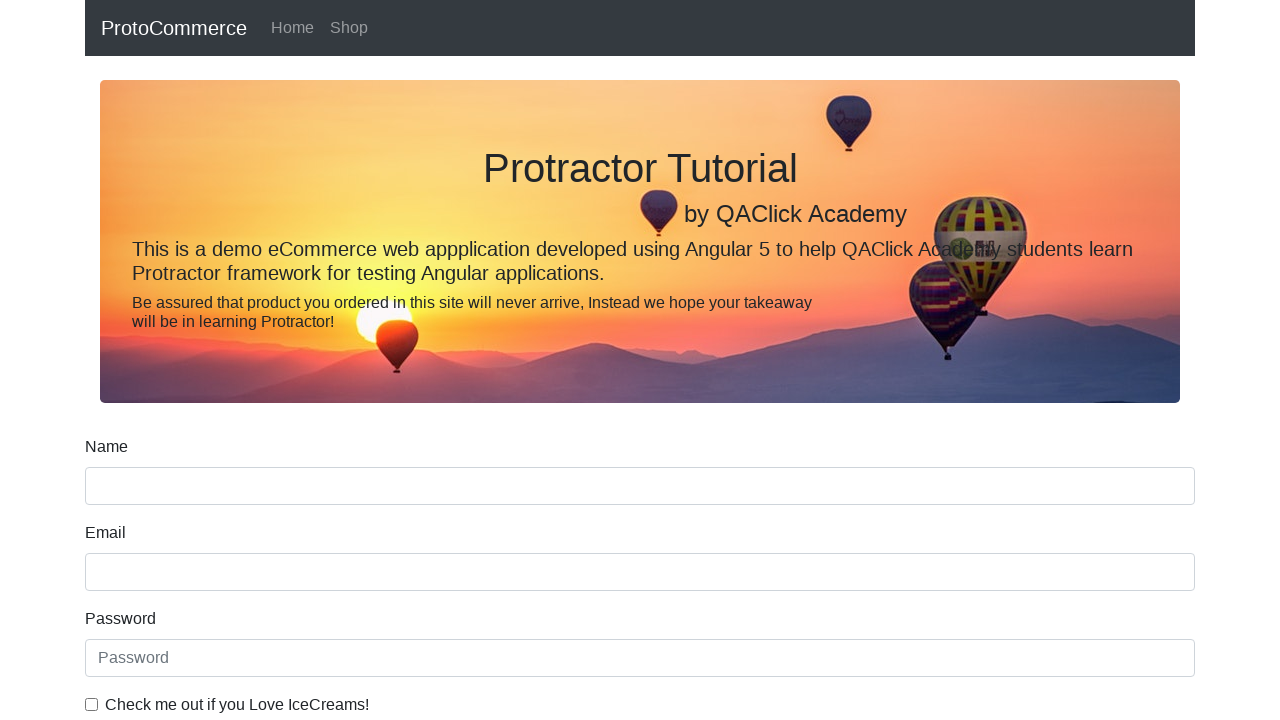

Opened a new tab
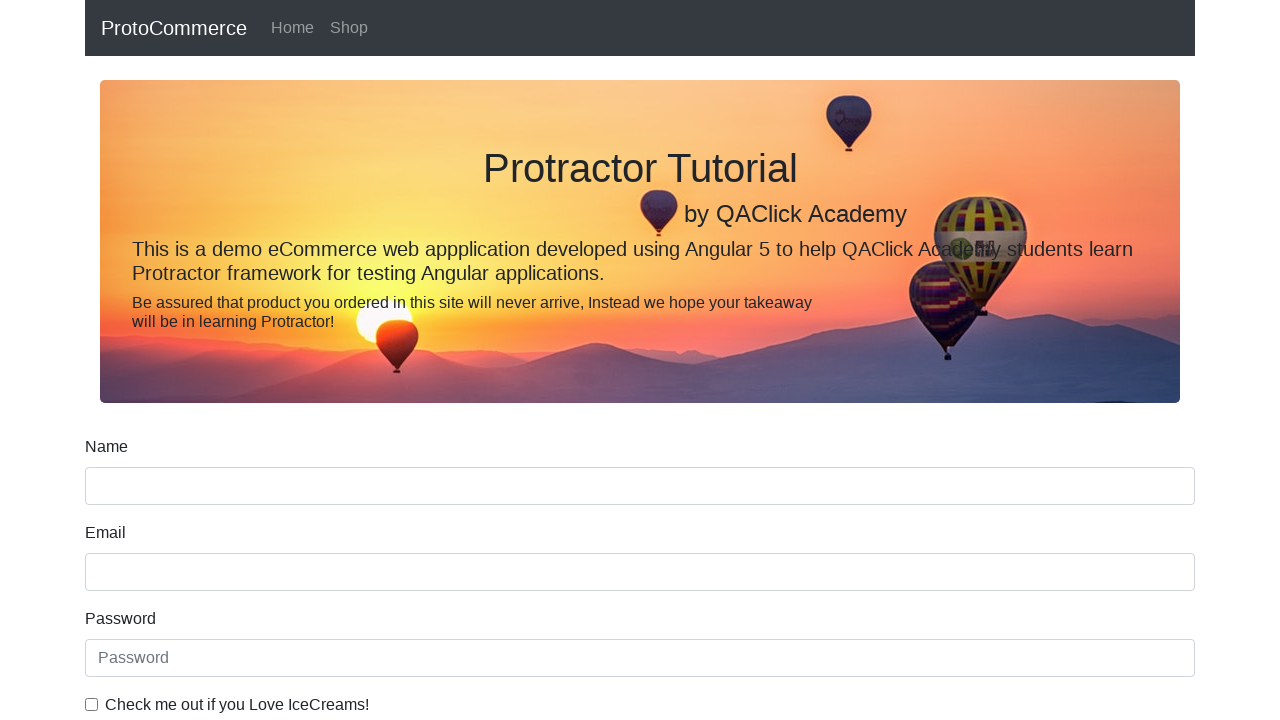

Navigated to https://rahulshettyacademy.com/ in new tab
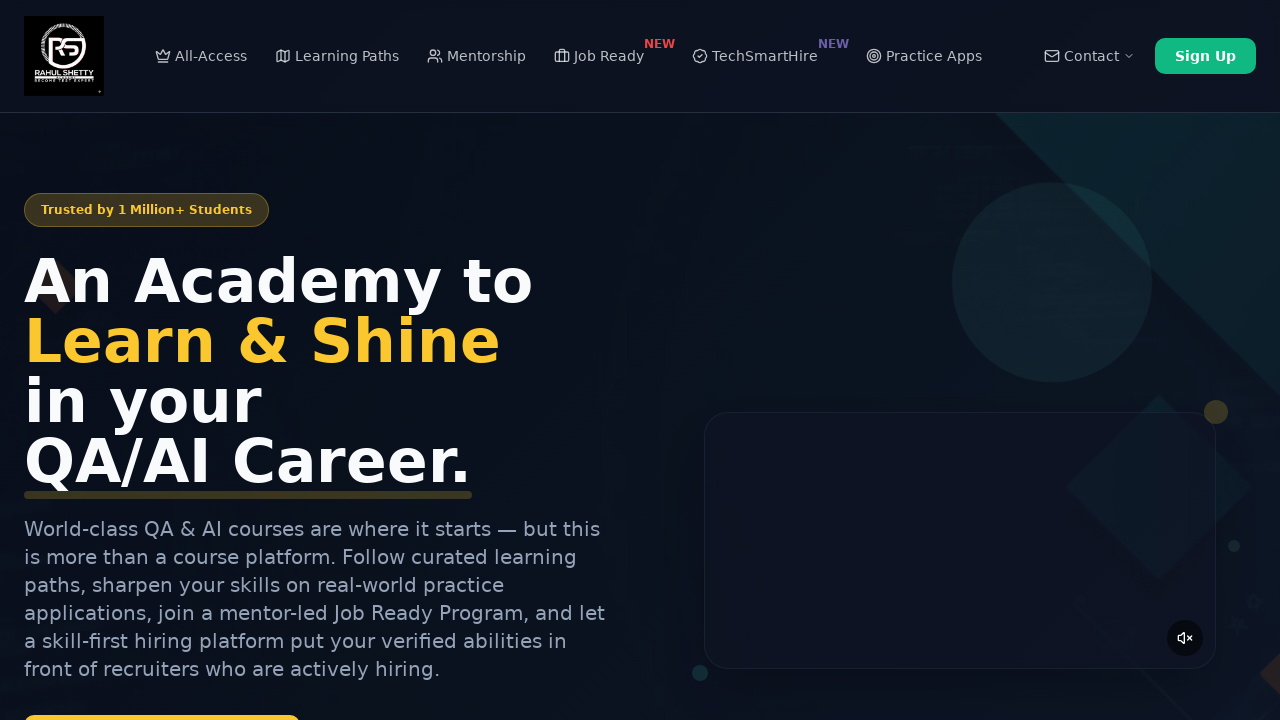

Located all course links on the new page
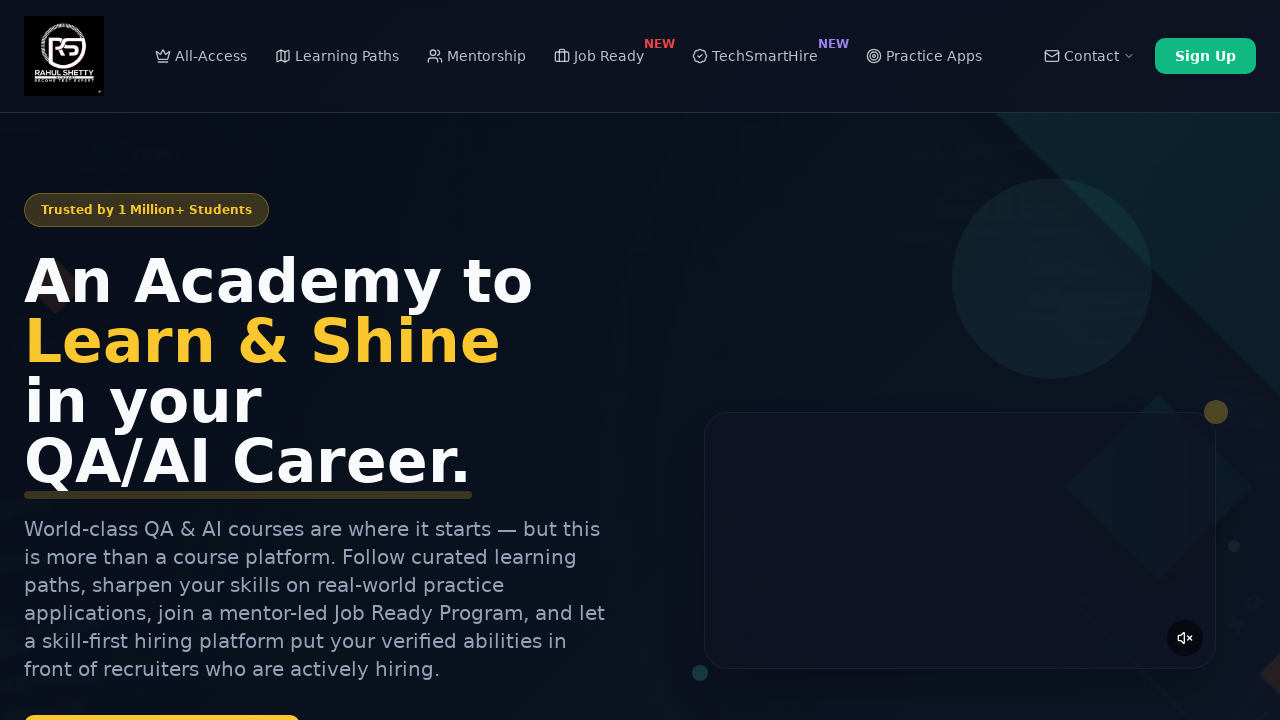

Retrieved text from second course link: 'Playwright Testing'
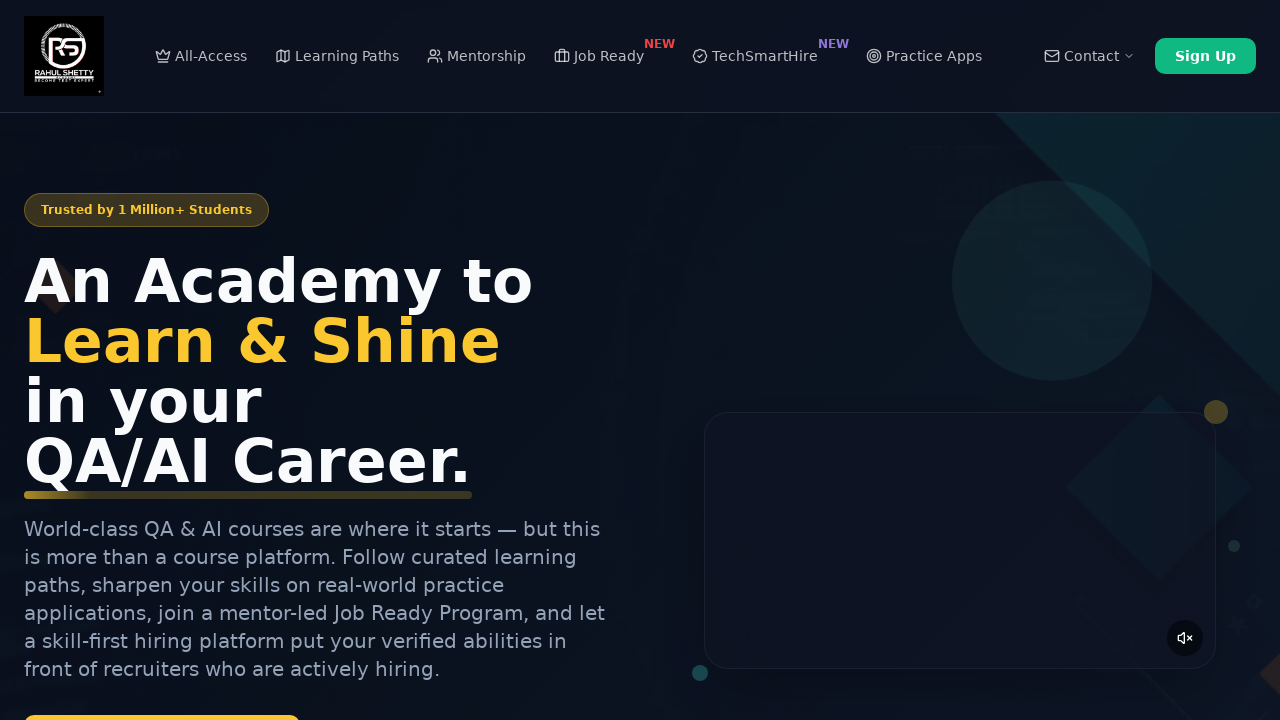

Closed the new tab
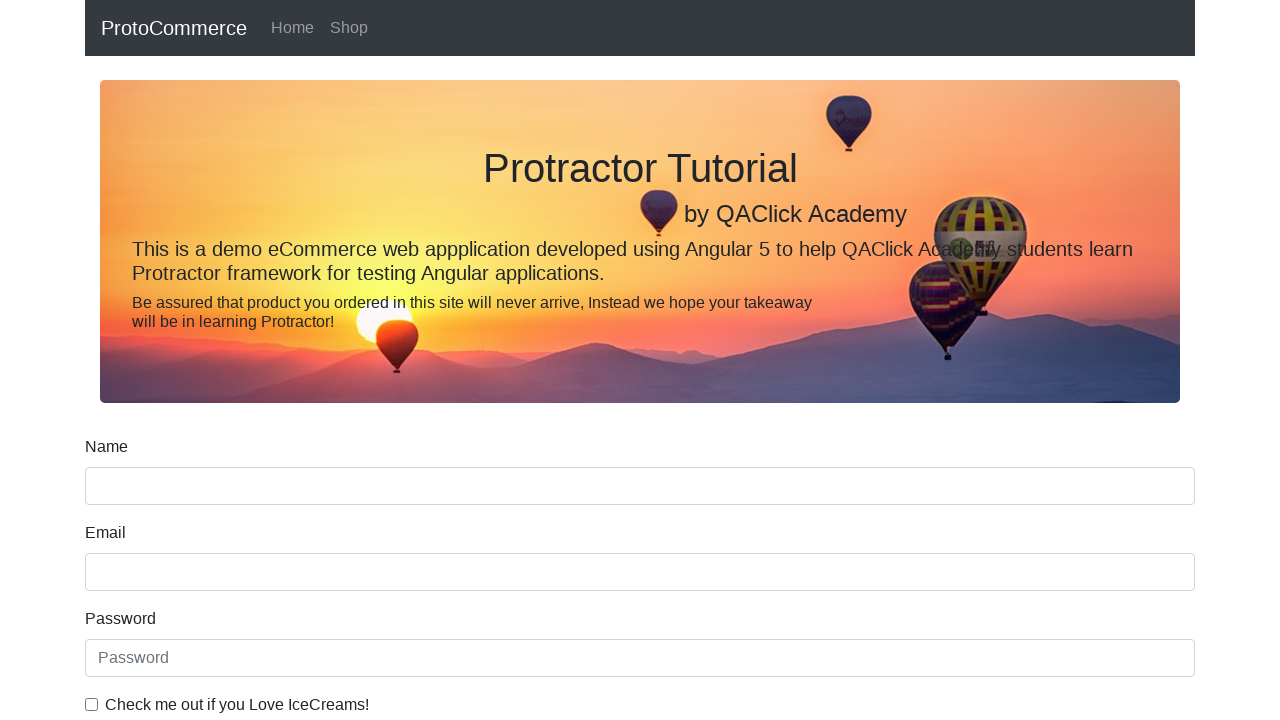

Filled name field on original page with course name: 'Playwright Testing' on [name='name']
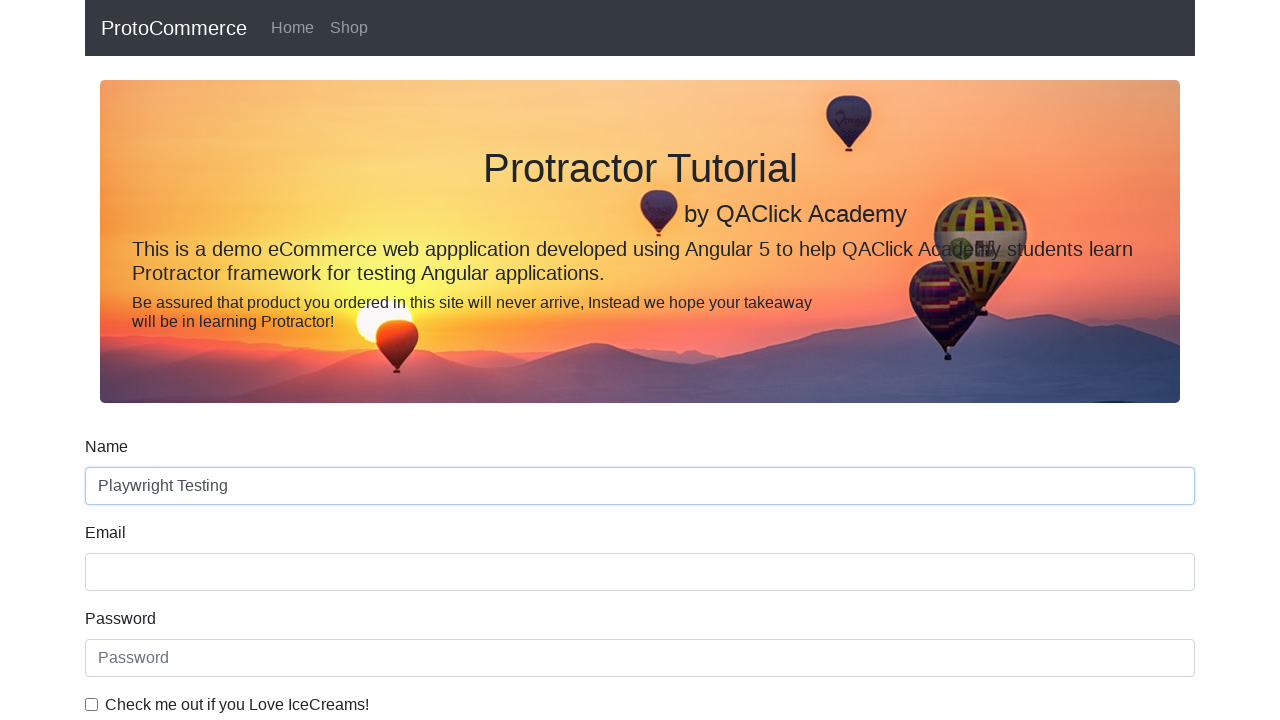

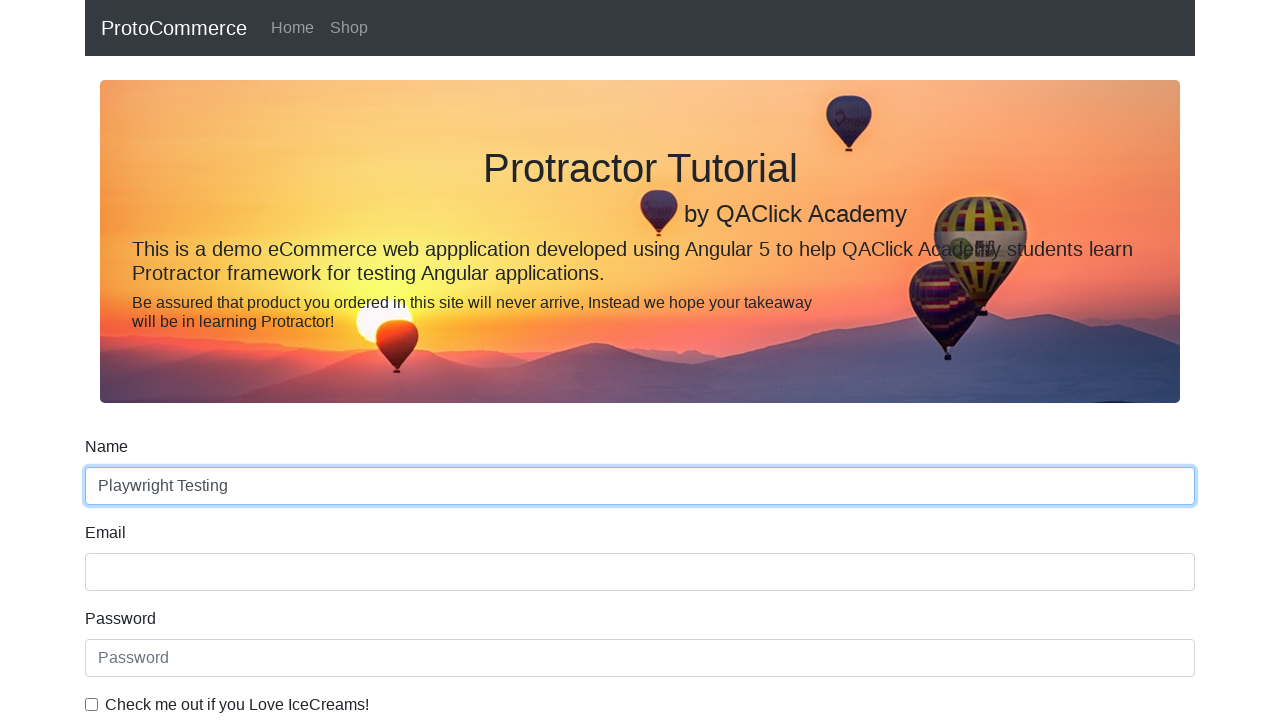